Demonstrates drag and drop by offset, dragging element A to a specific offset position

Starting URL: https://the-internet.herokuapp.com/drag_and_drop

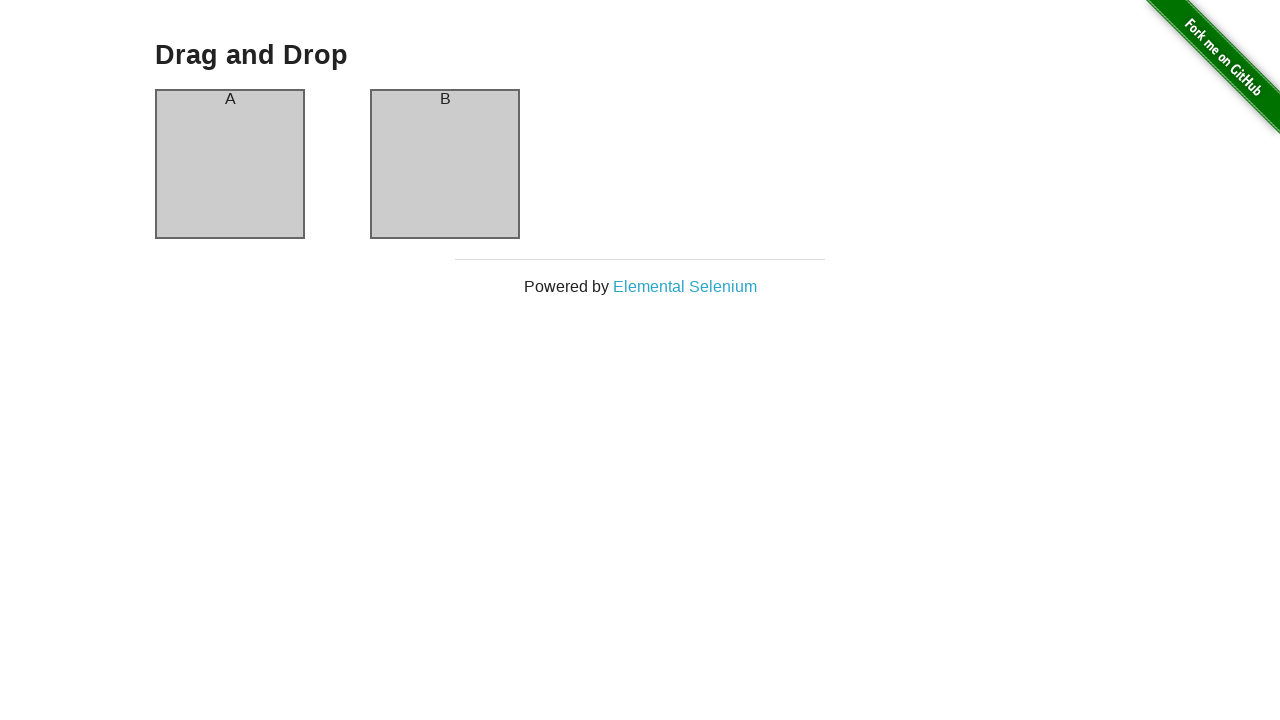

Located source element (box A)
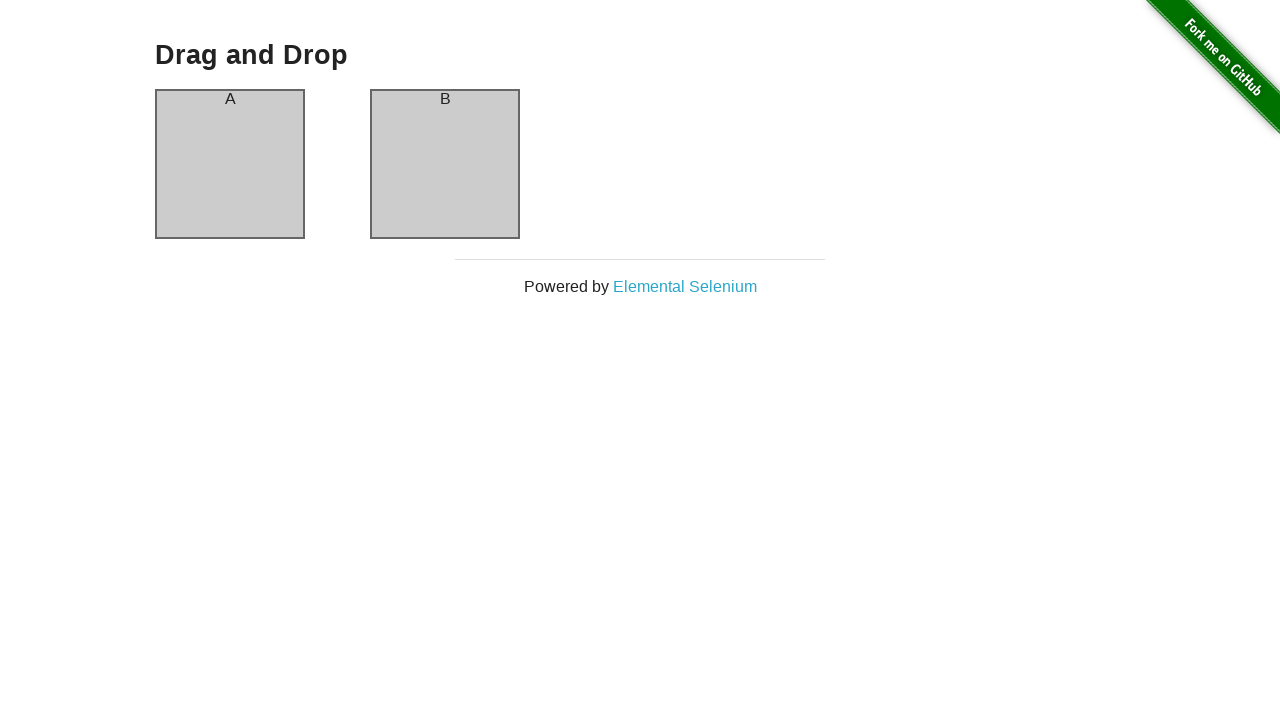

Located target element (box B)
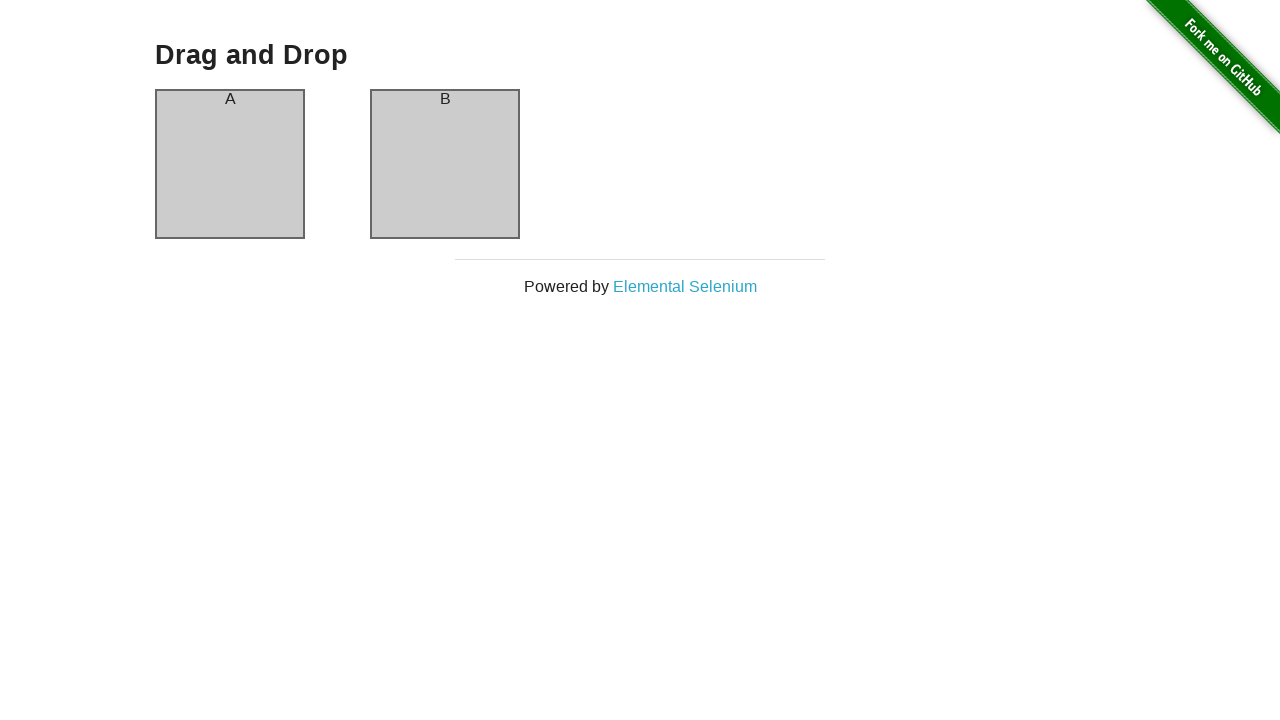

Retrieved target element bounding box
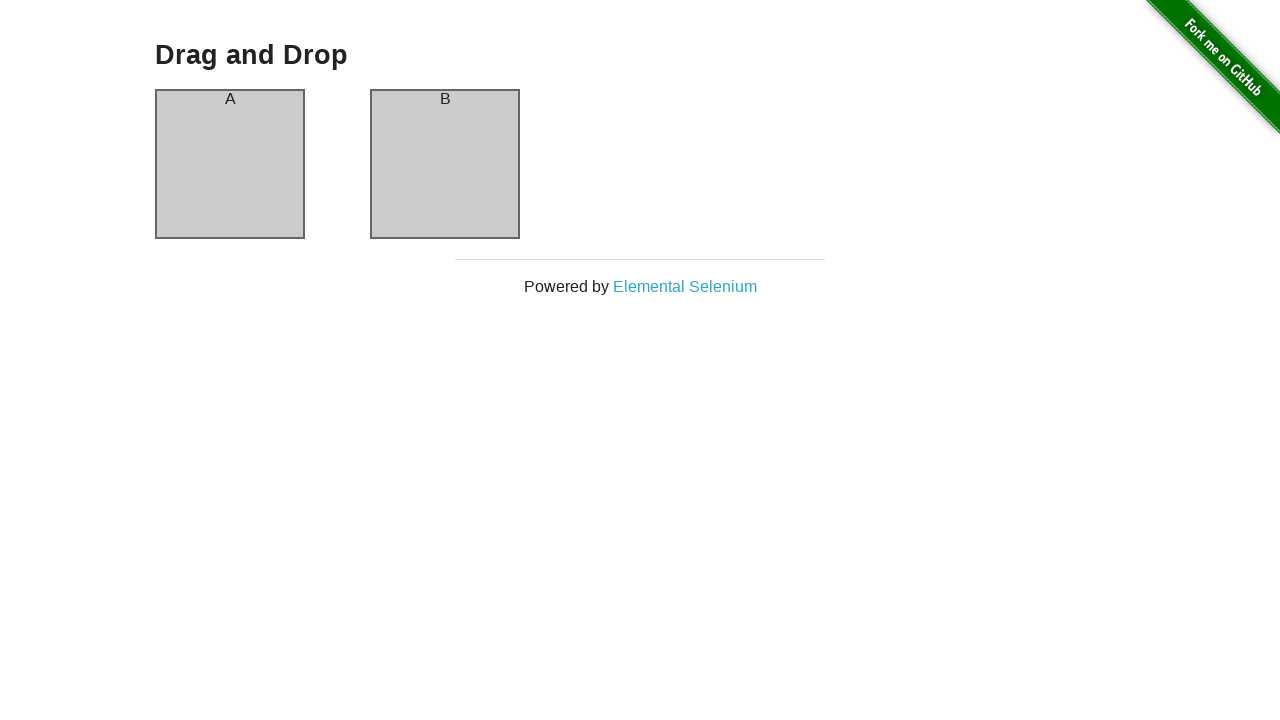

Retrieved source element bounding box
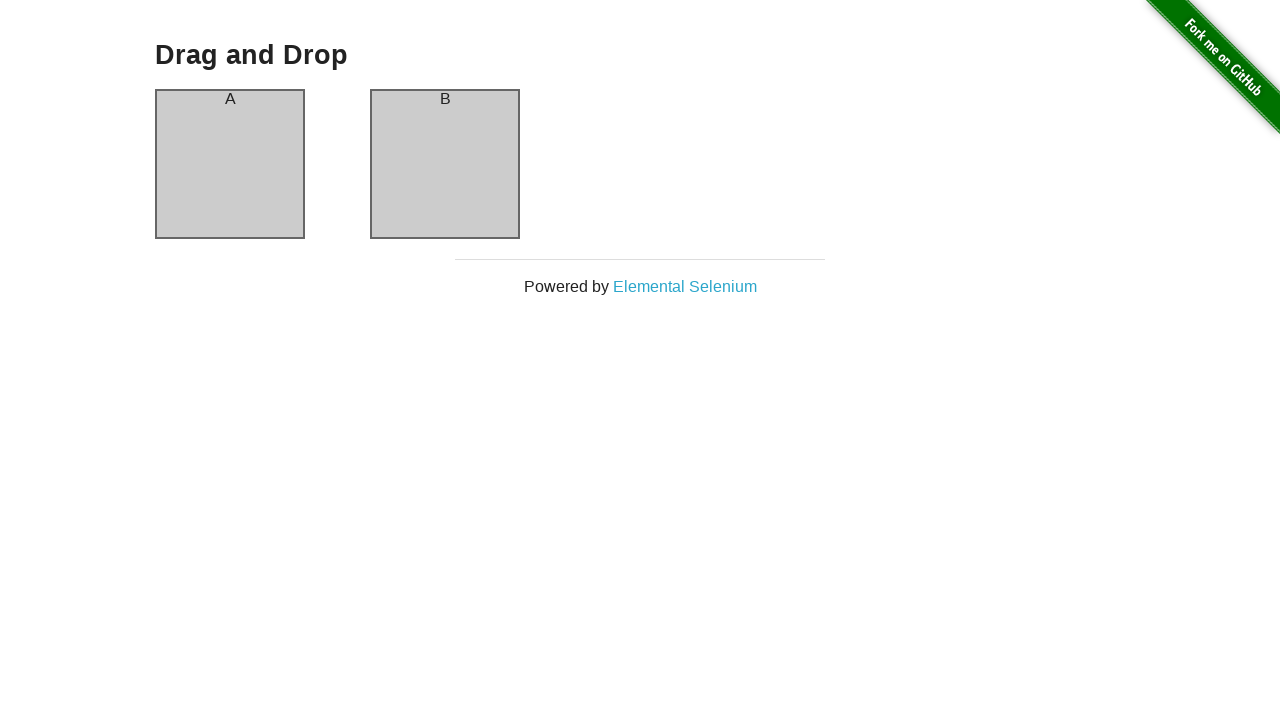

Moved mouse to center of source element (box A) at (230, 164)
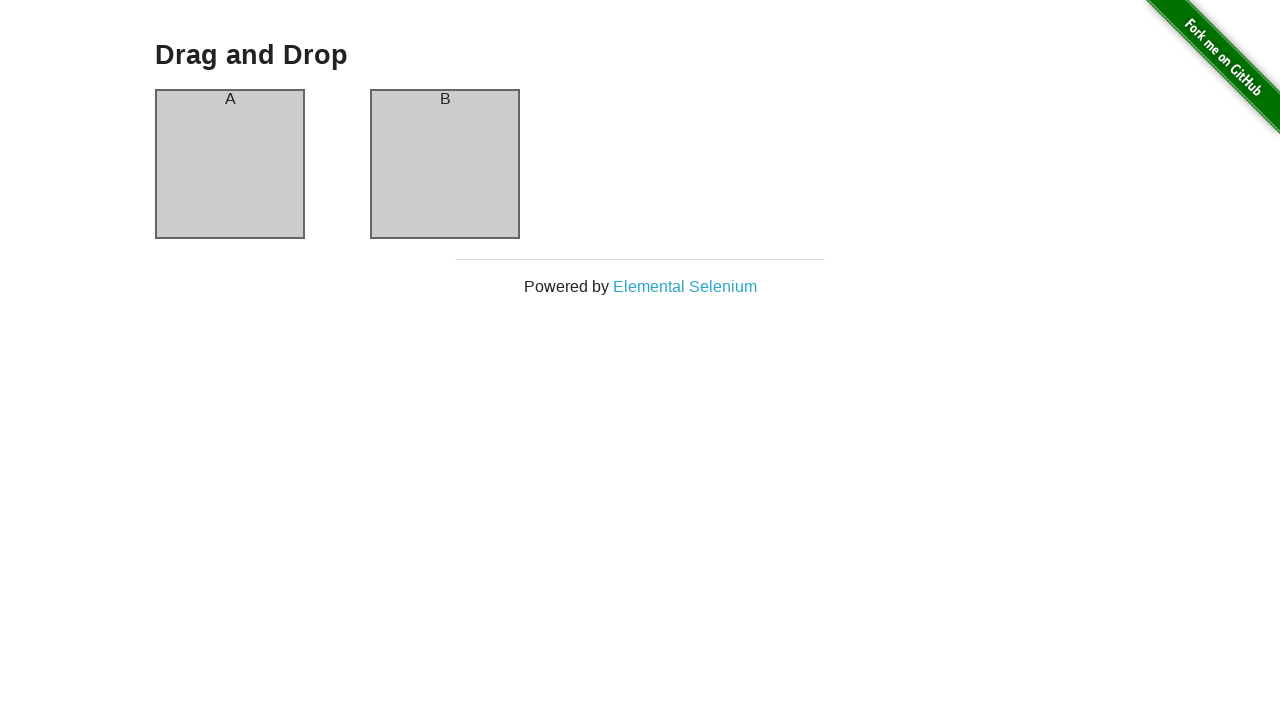

Pressed mouse button down on source element at (230, 164)
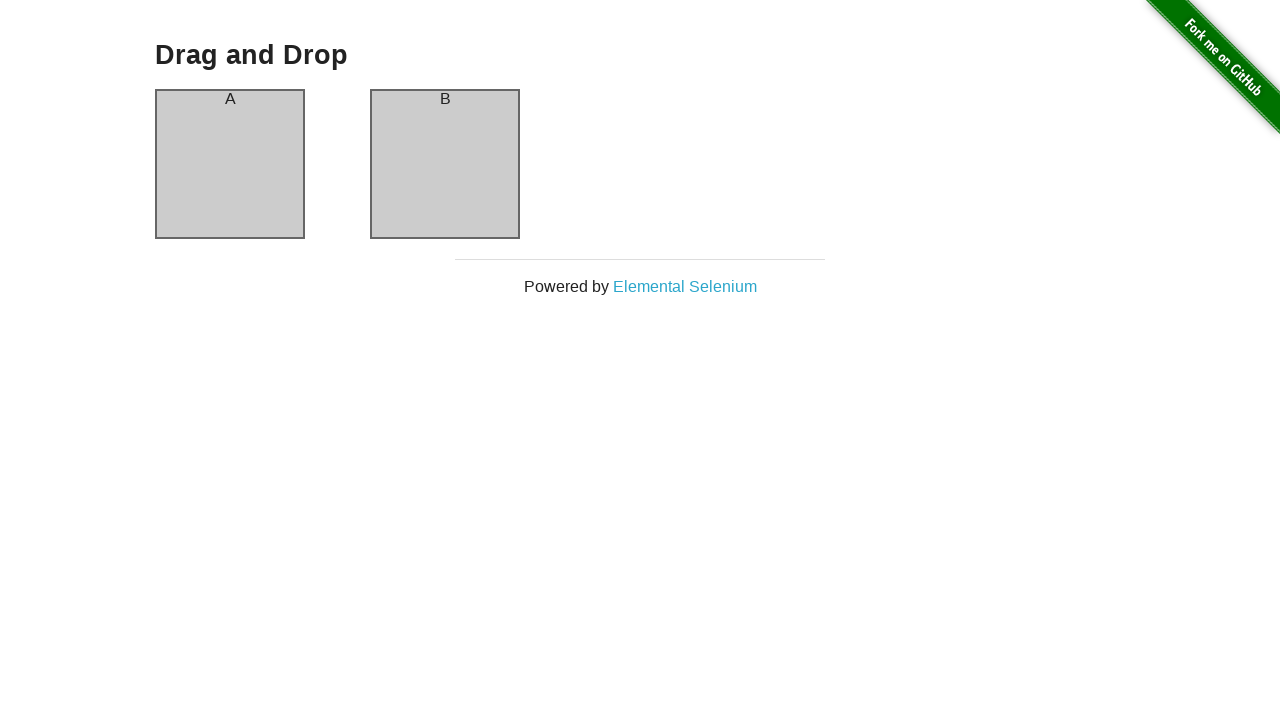

Dragged element A to target element B position at (370, 89)
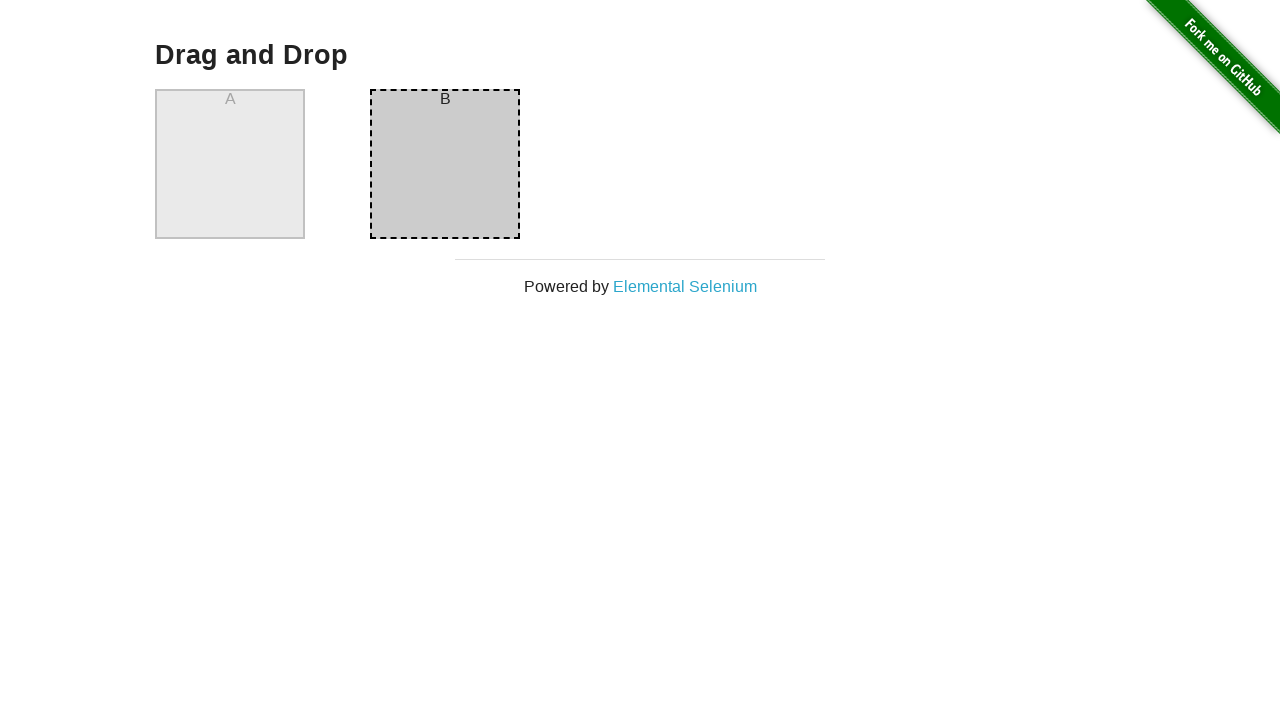

Released mouse button to complete drag and drop at (370, 89)
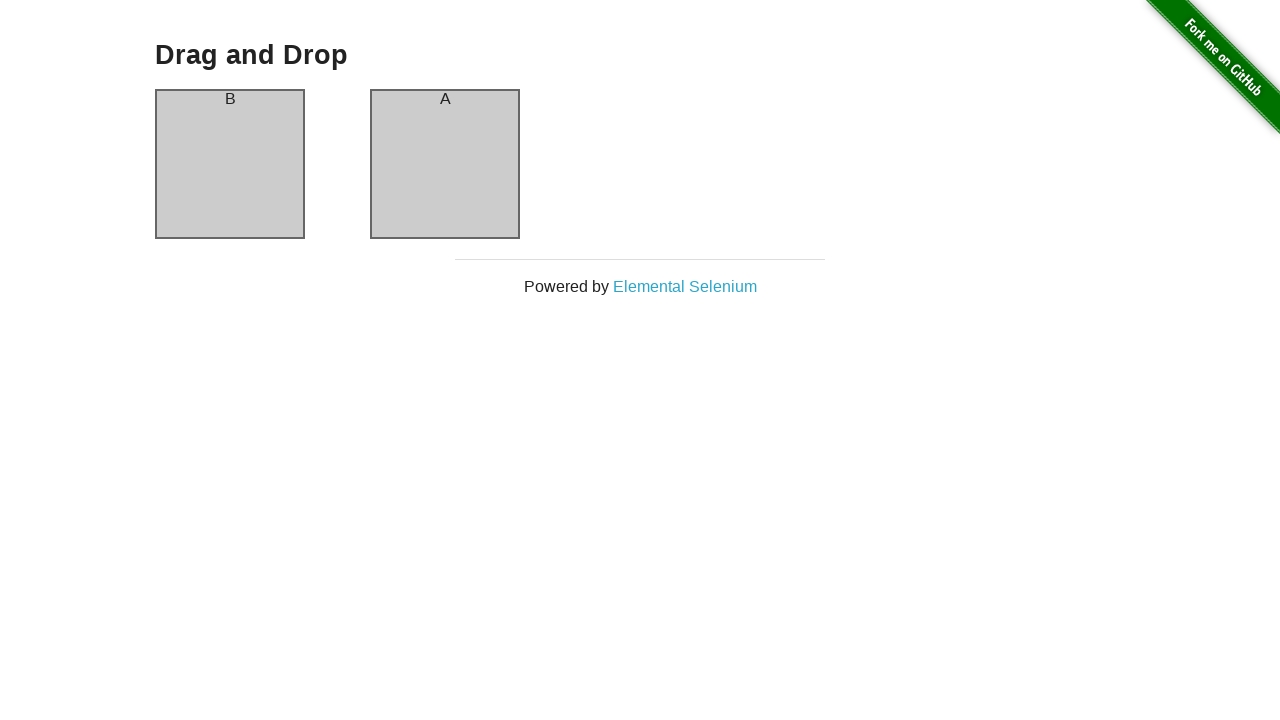

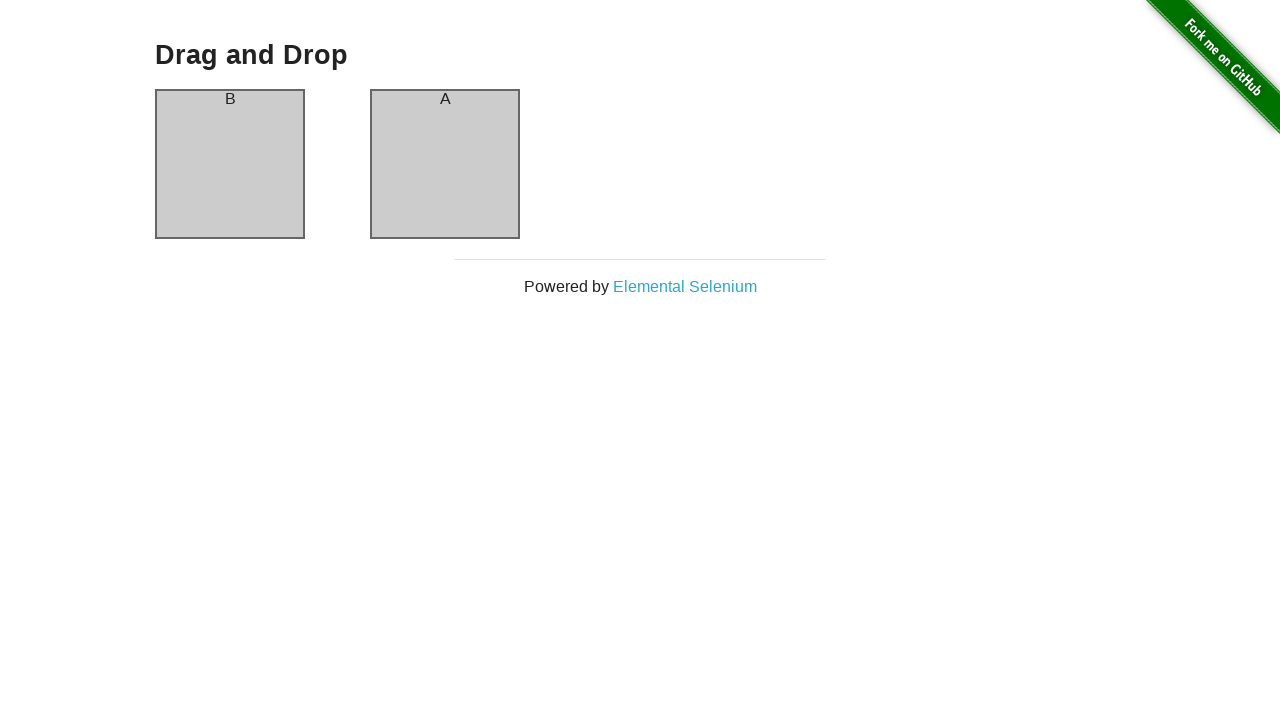